Tests hover and right-click actions on a page with hover elements by right-clicking a link and hovering over an image element

Starting URL: https://the-internet.herokuapp.com/hovers

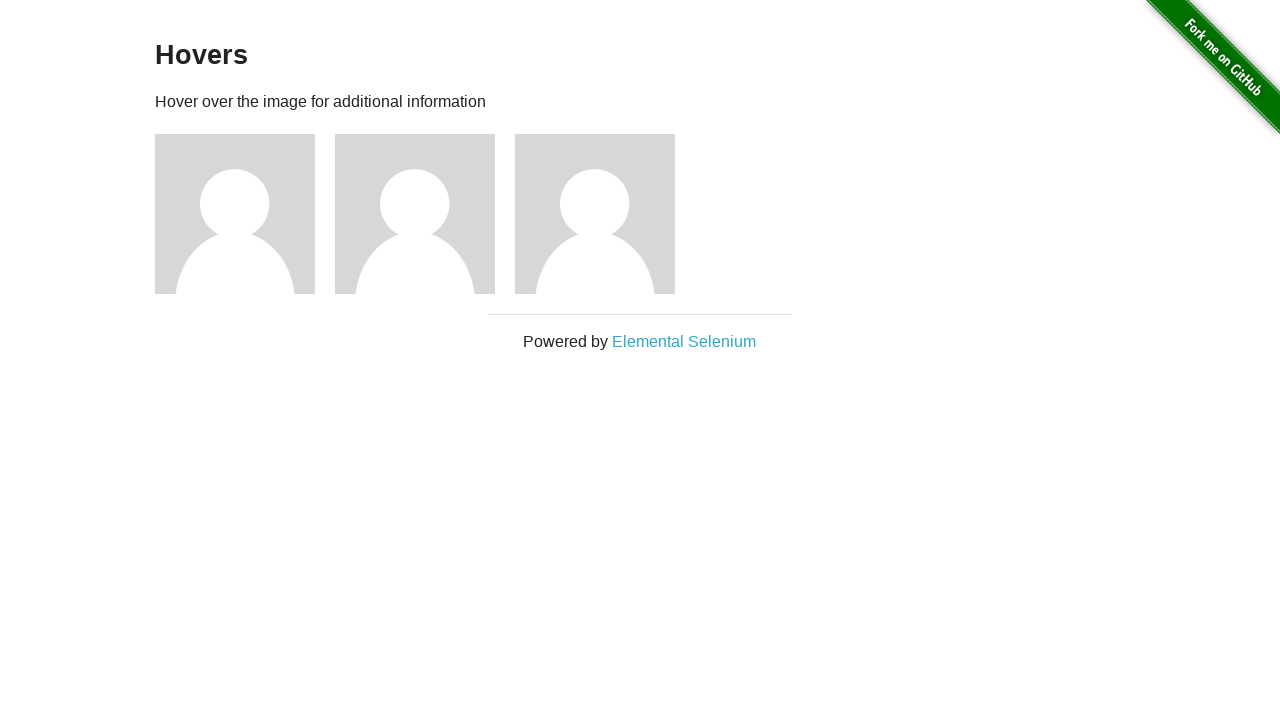

Right-clicked on the Elemental Selenium link at (684, 342) on text=Elemental Selenium
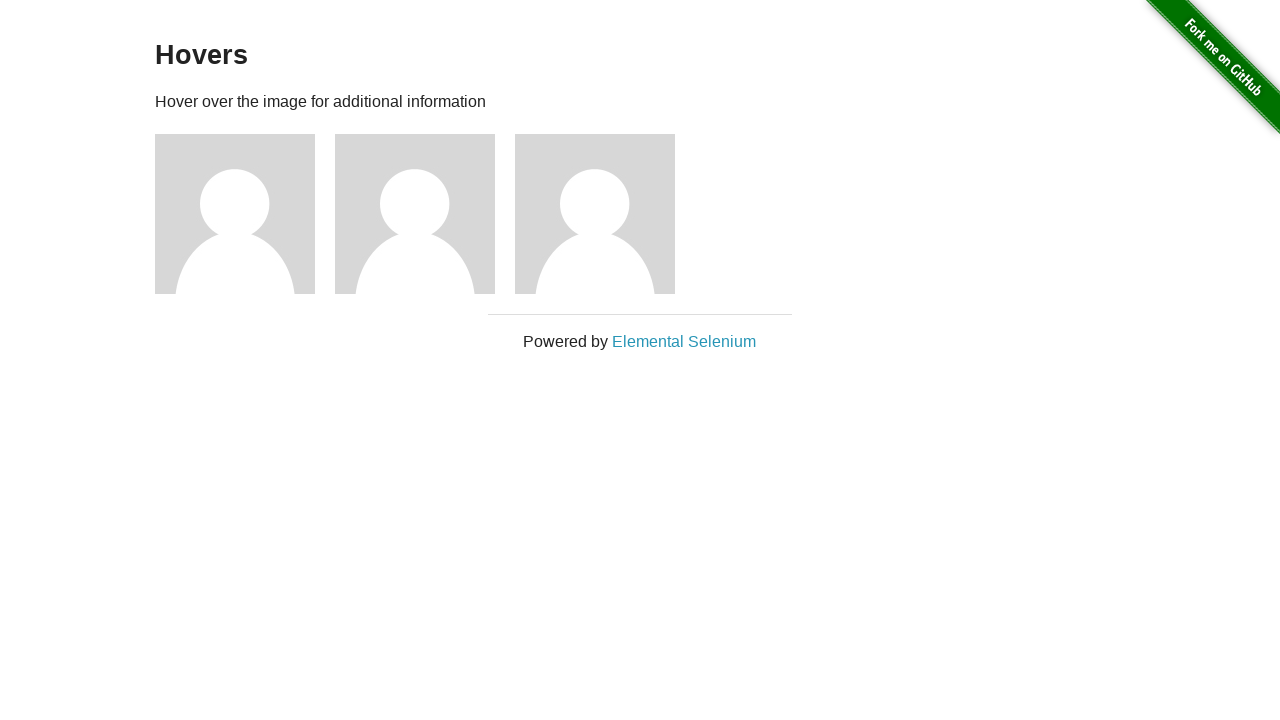

Hovered over the second figure element at (425, 214) on xpath=//div[@class='figure'][2]
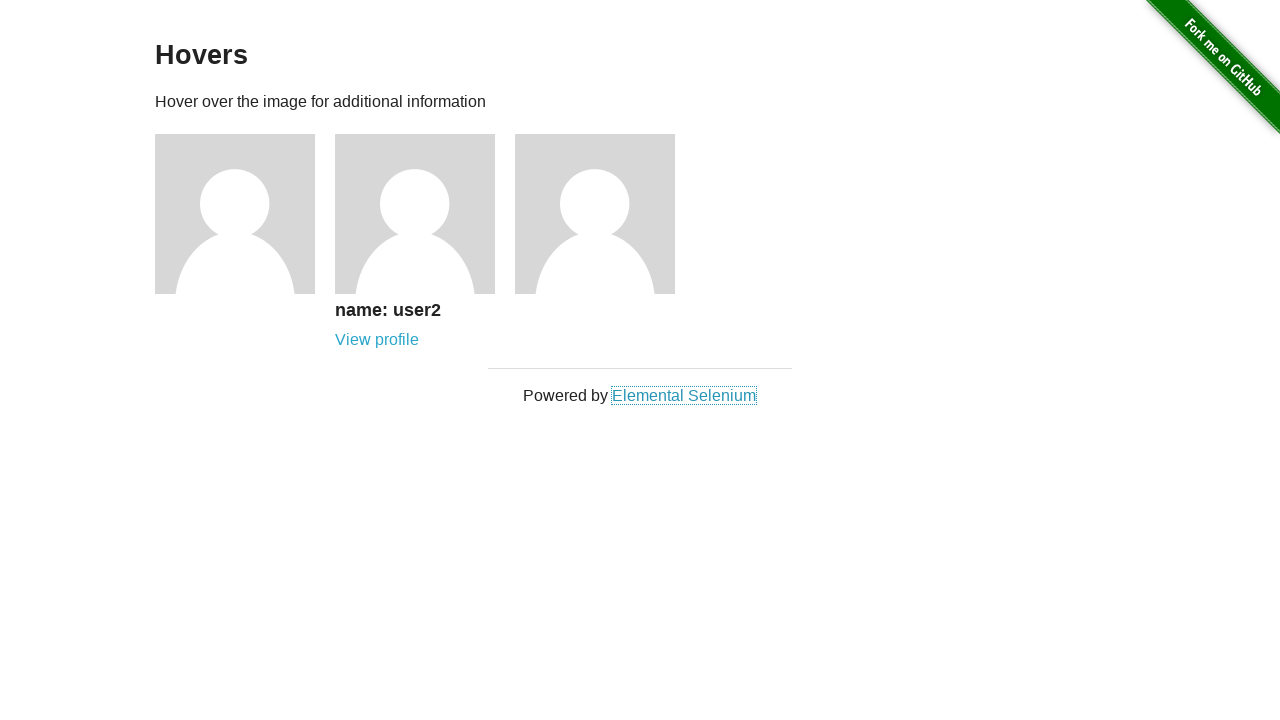

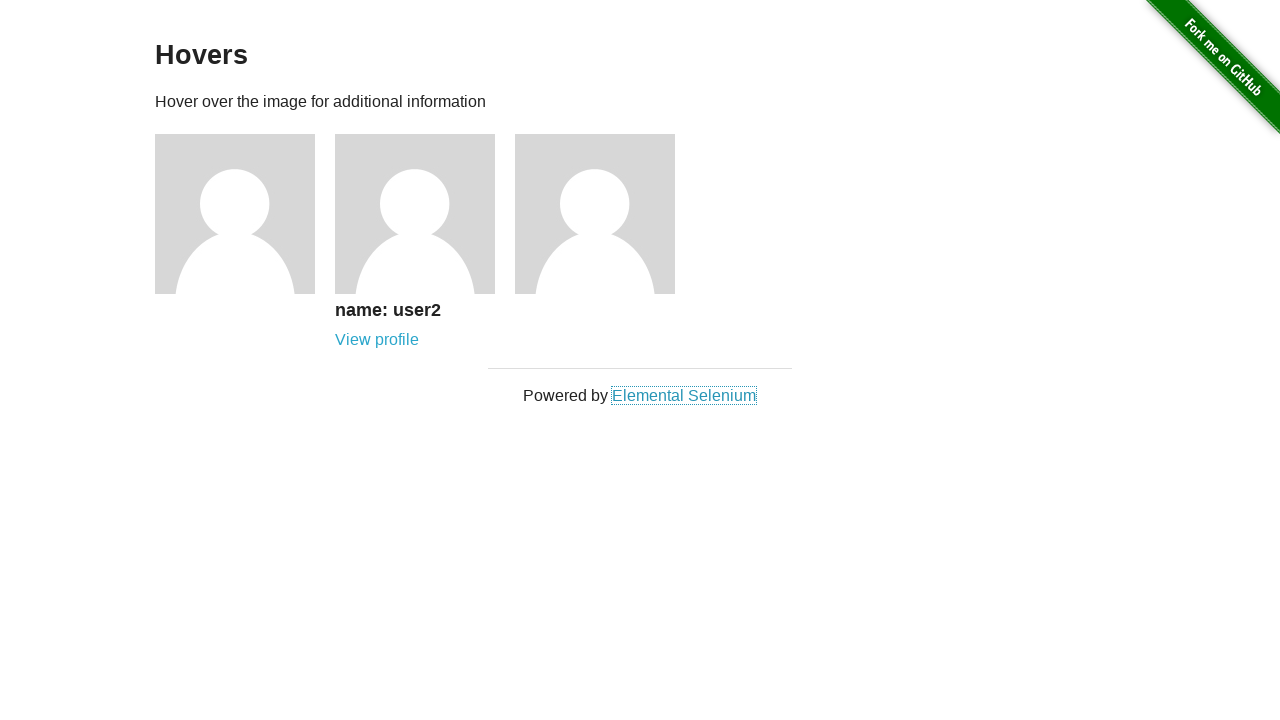